Tests window handling functionality by entering text in a textarea, opening a popup window, and switching between windows

Starting URL: https://omayo.blogspot.com/

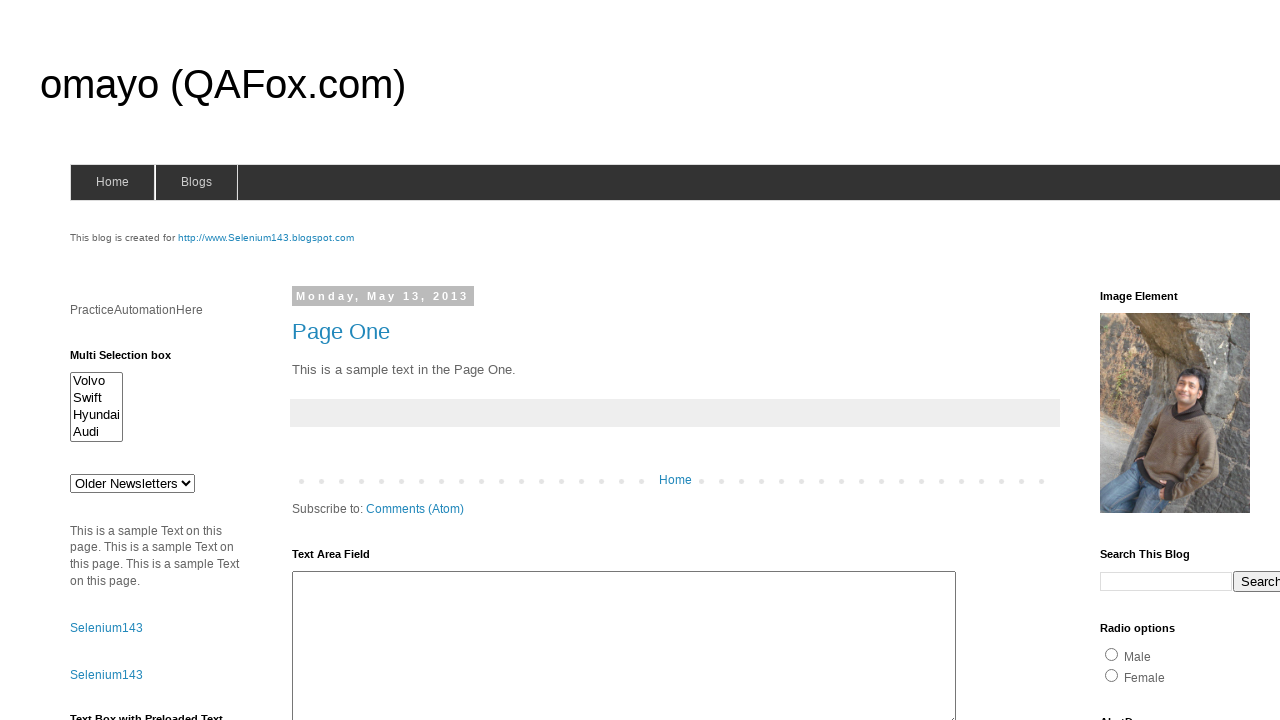

Filled textarea with 'RoshanGiri' on textarea#ta1
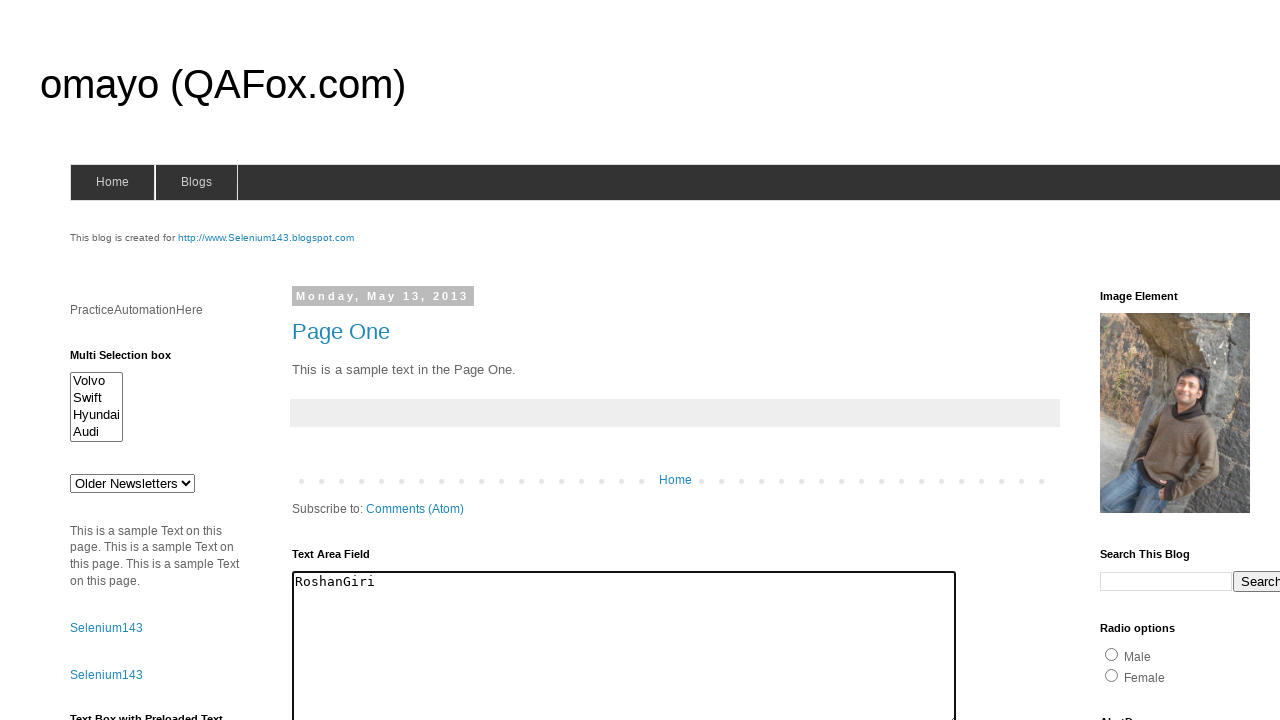

Clicked 'Open a popup window' link and popup window opened at (132, 360) on a:text('Open a popup window')
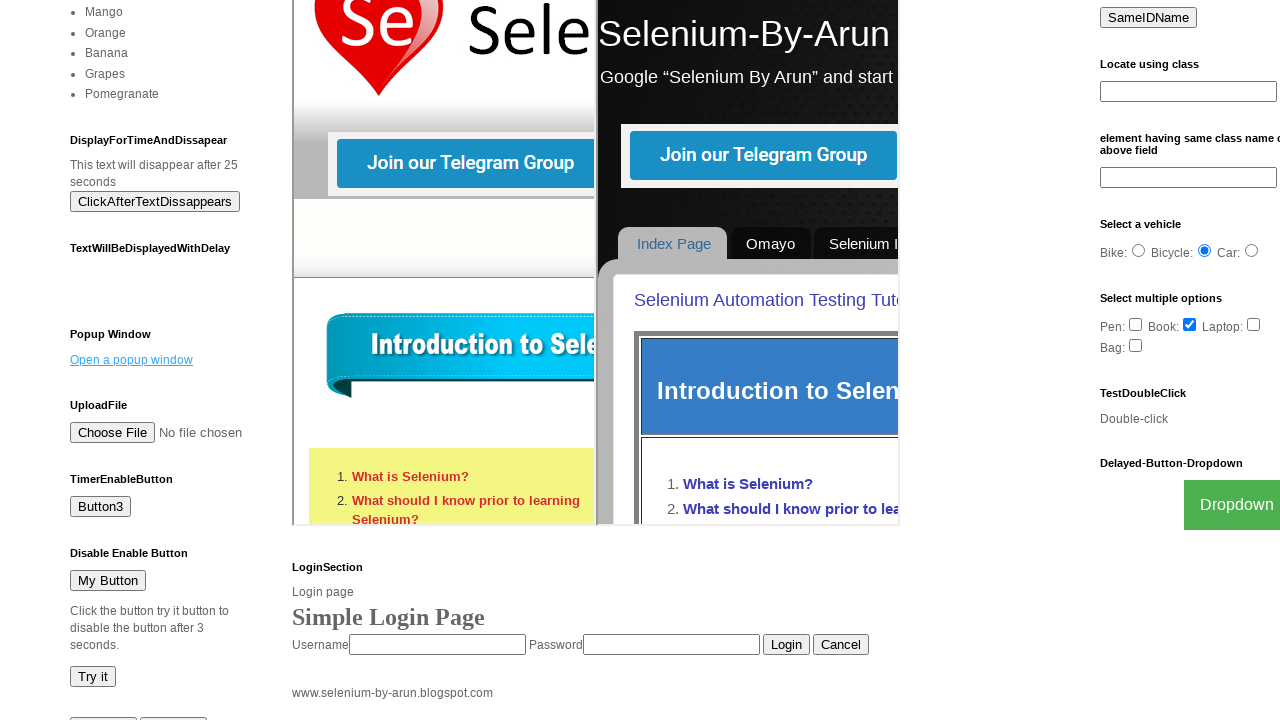

Captured popup page object
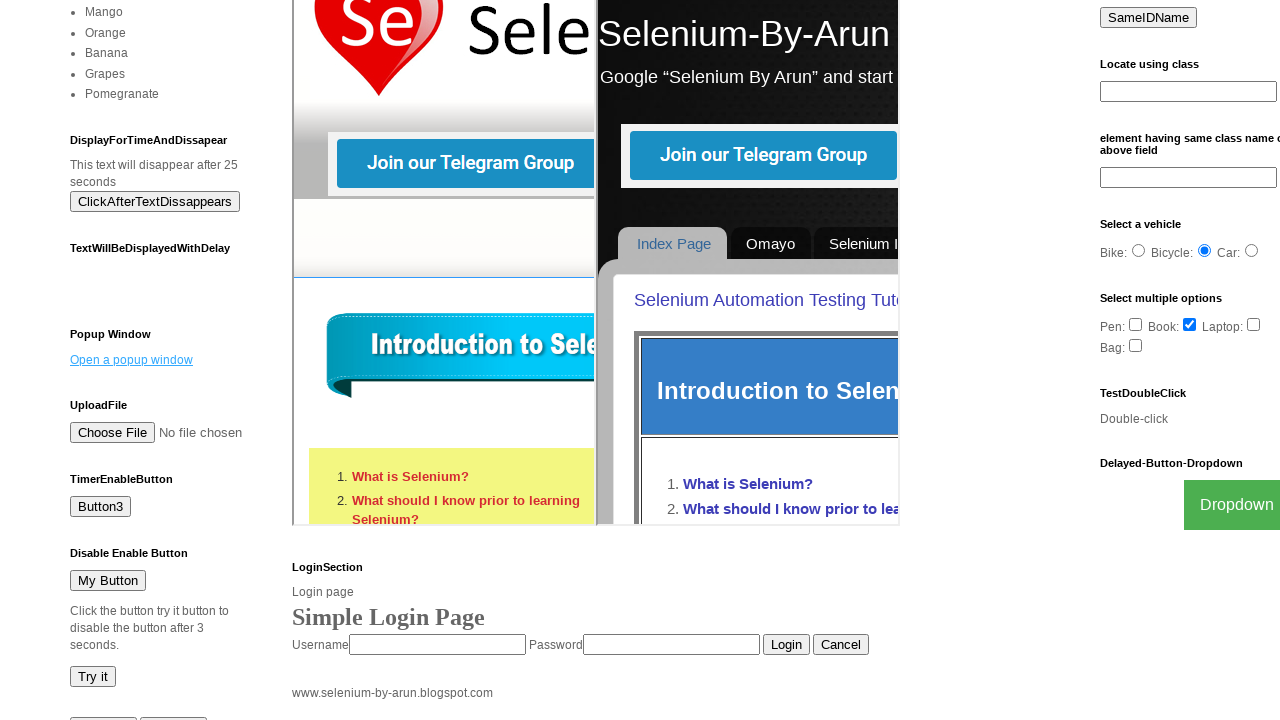

Waited for 'New Window' heading in popup to load
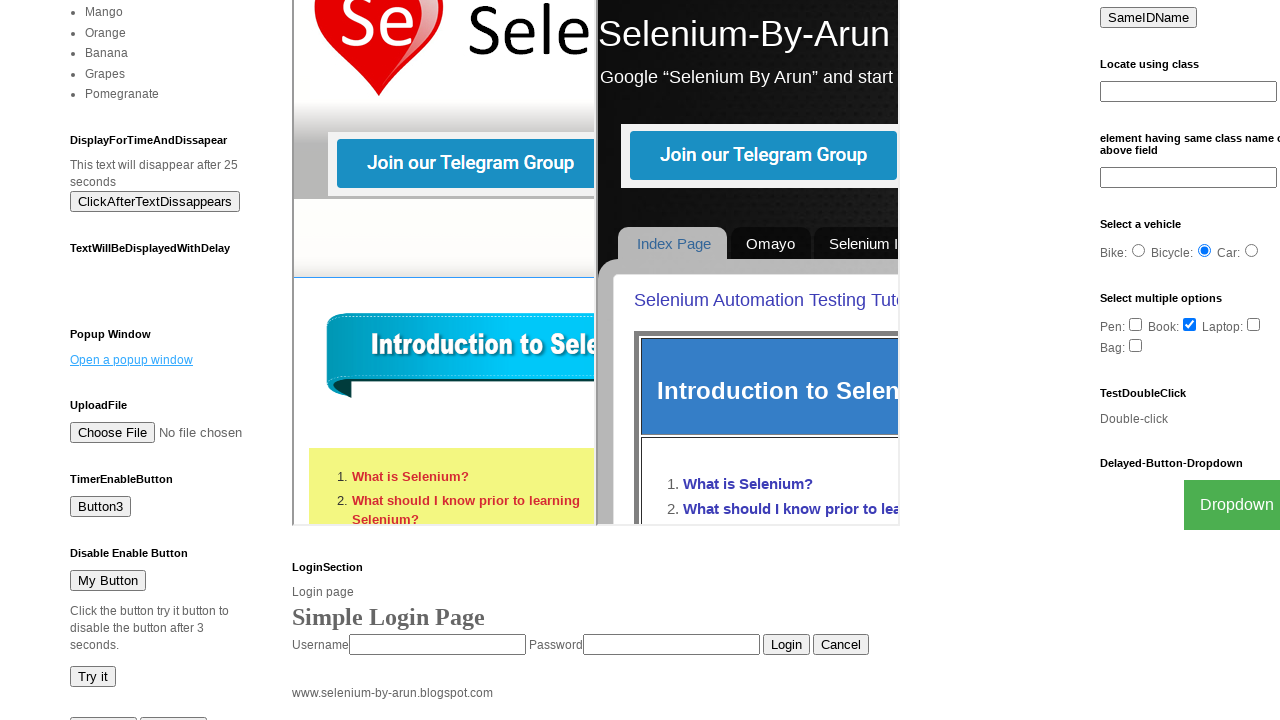

Retrieved text content from popup heading: 'New Window'
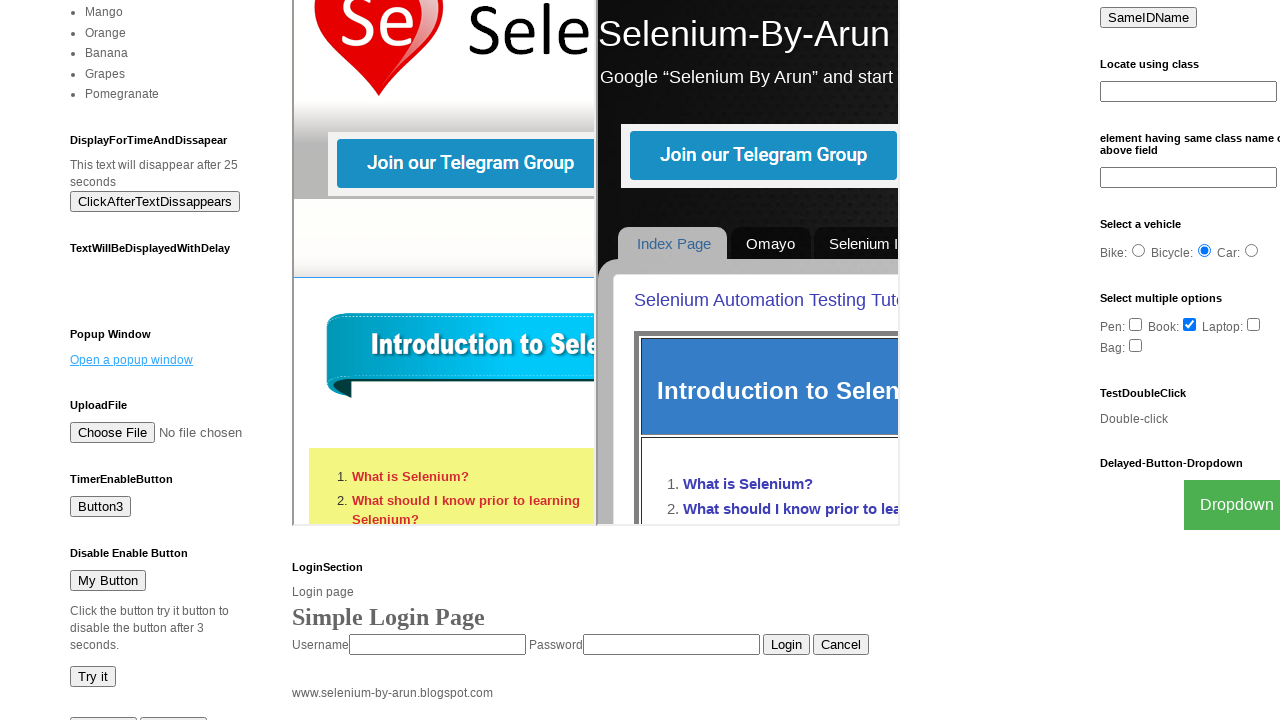

Printed popup window text: New Window
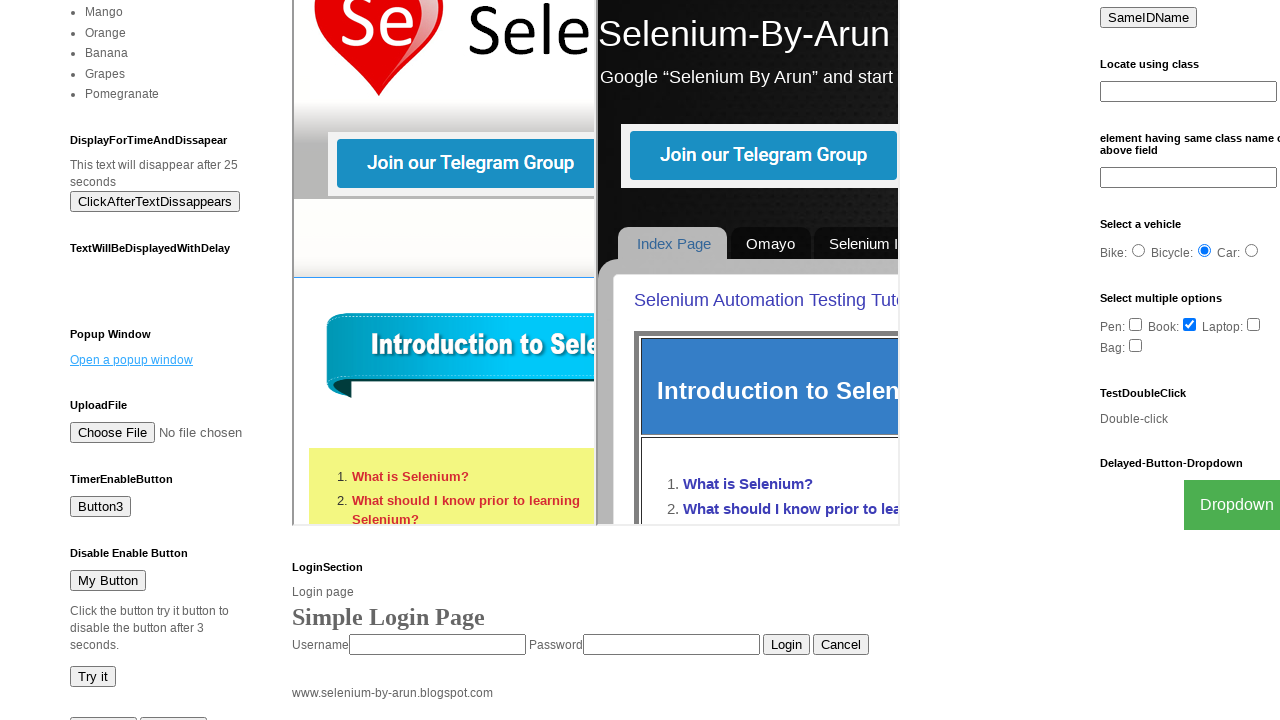

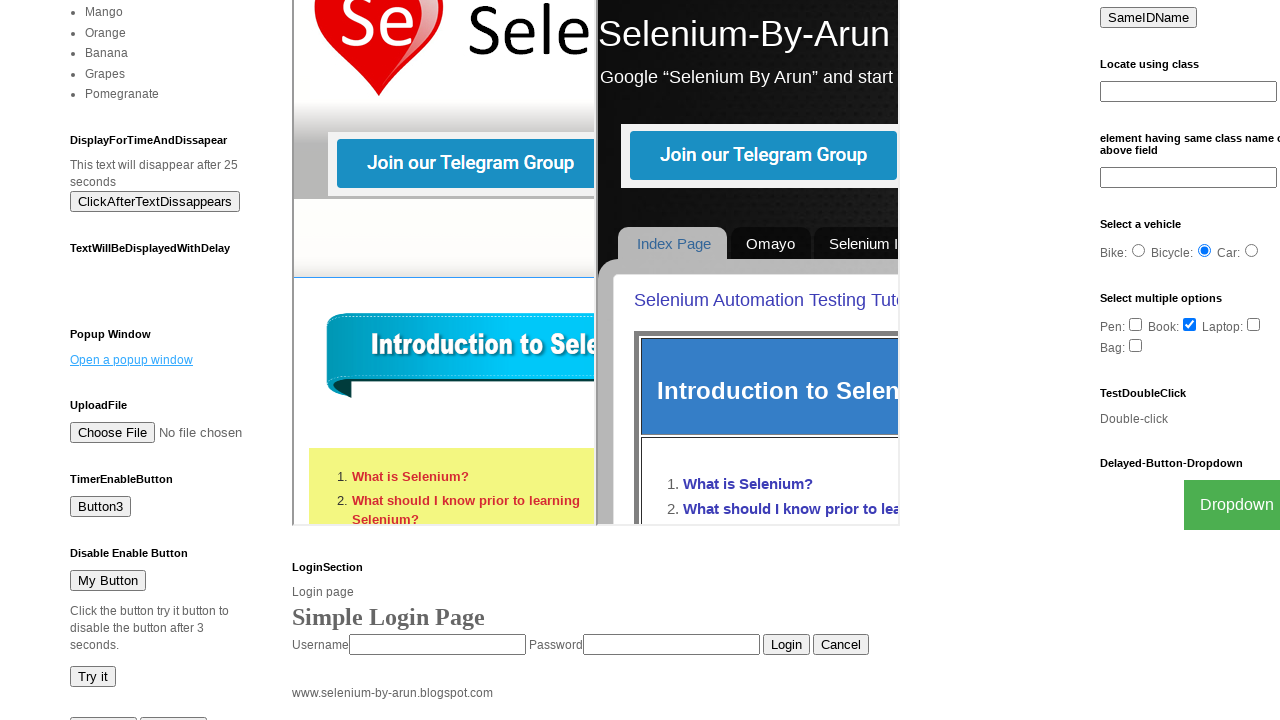